Tests drag and drop functionality by dragging an element from one position and dropping it into a target container

Starting URL: https://jqueryui.com/droppable/

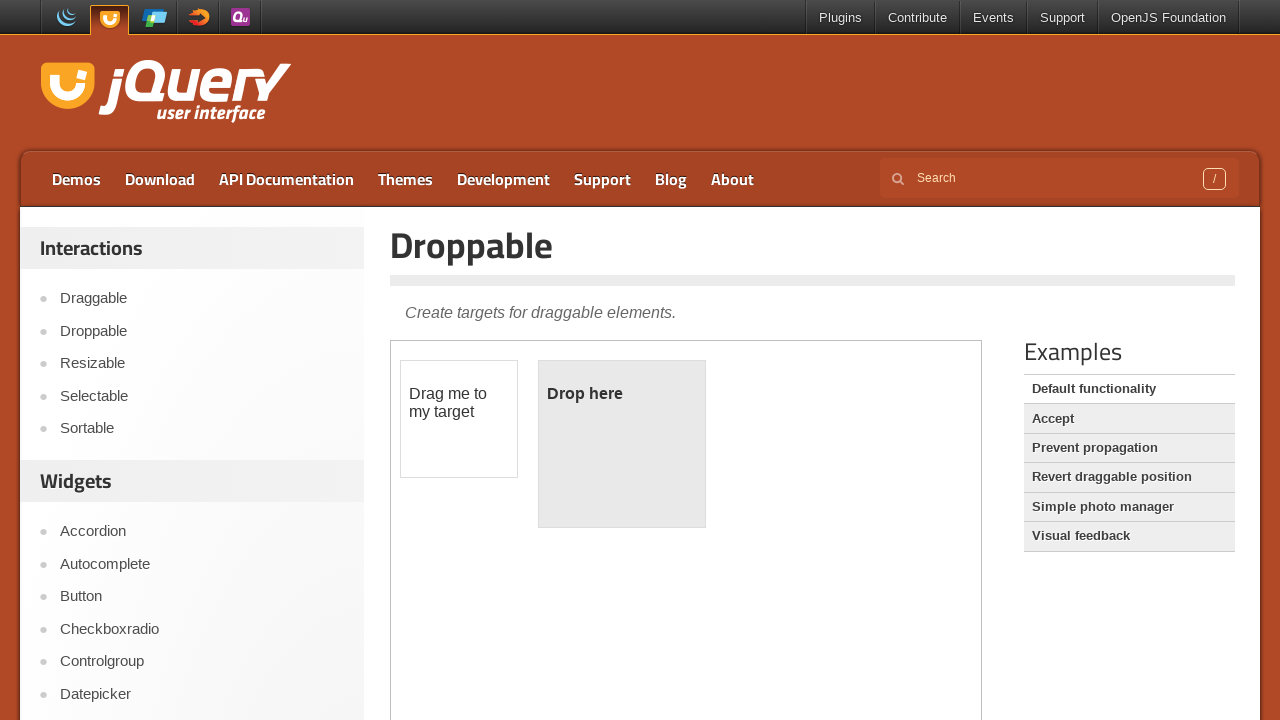

Located the iframe containing the drag and drop demo
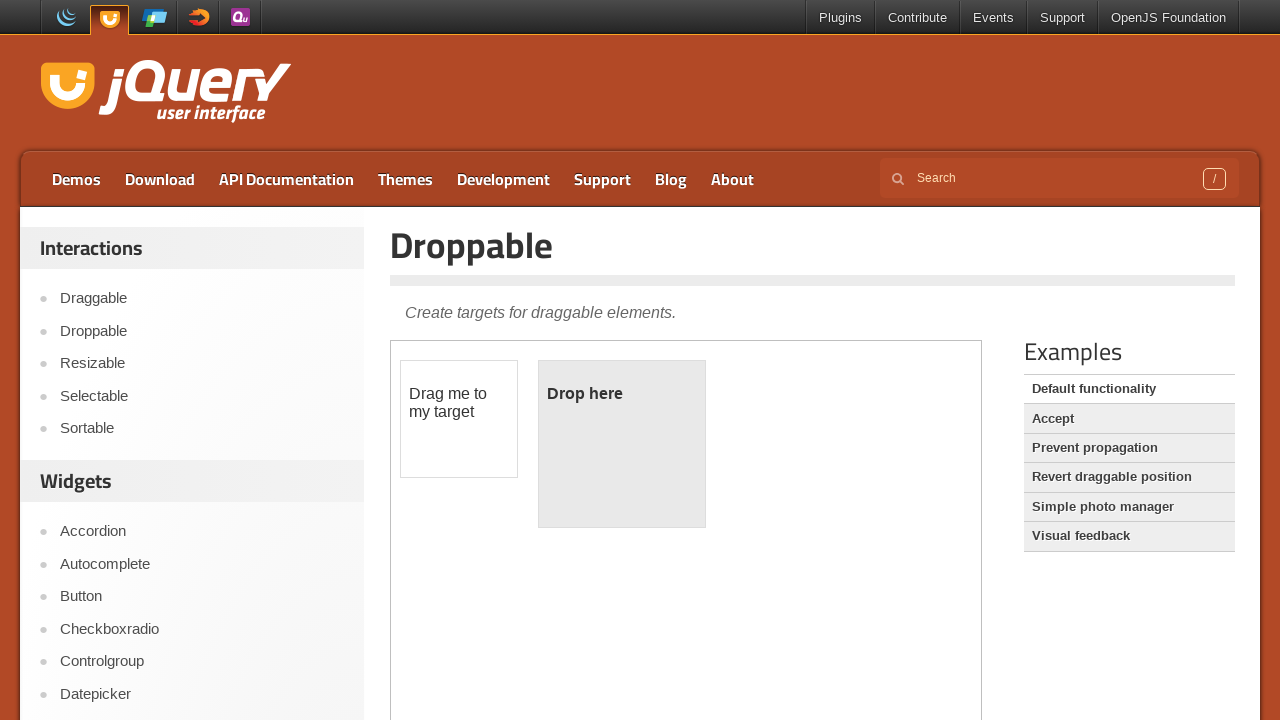

Located the draggable element
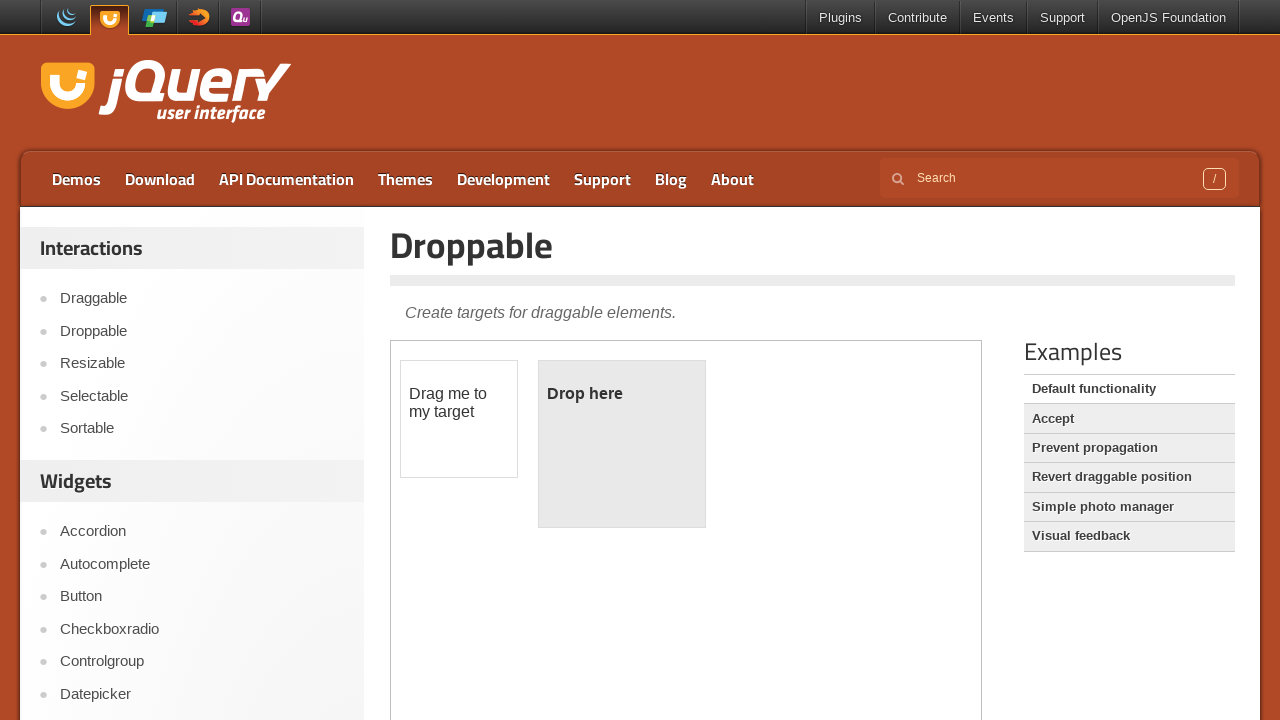

Located the droppable target container
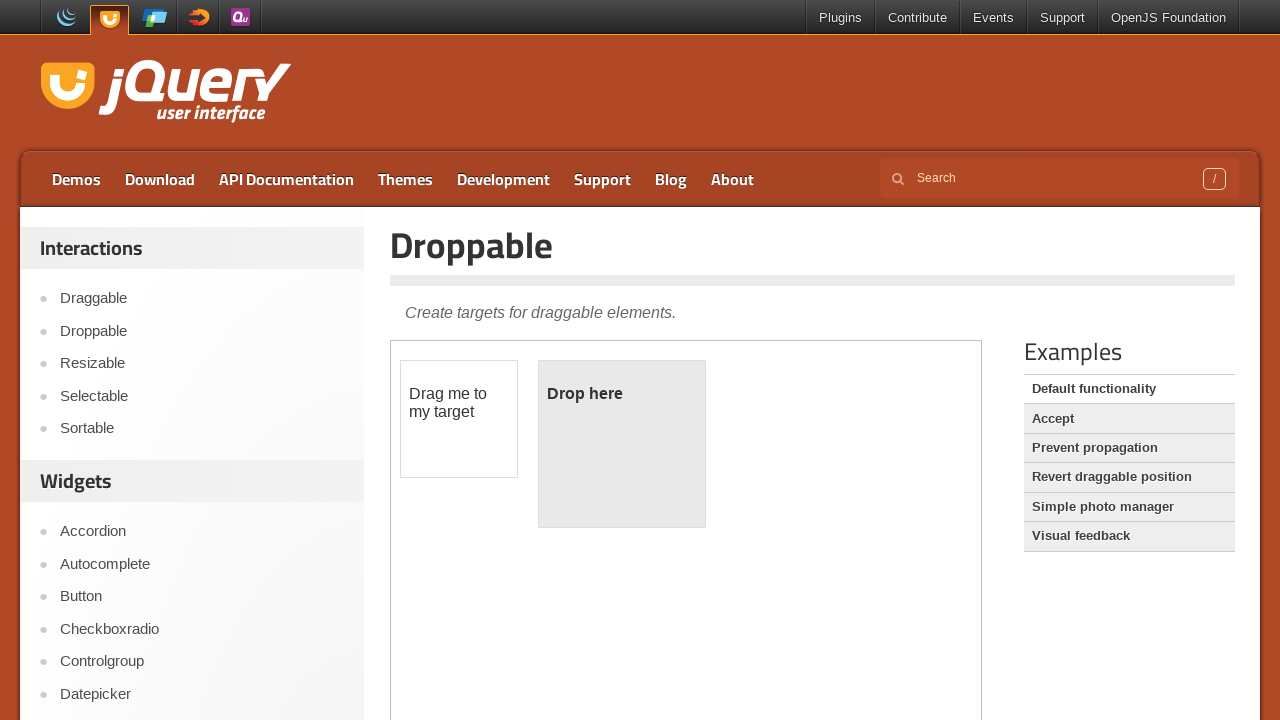

Dragged element from draggable position and dropped it into the droppable container at (622, 444)
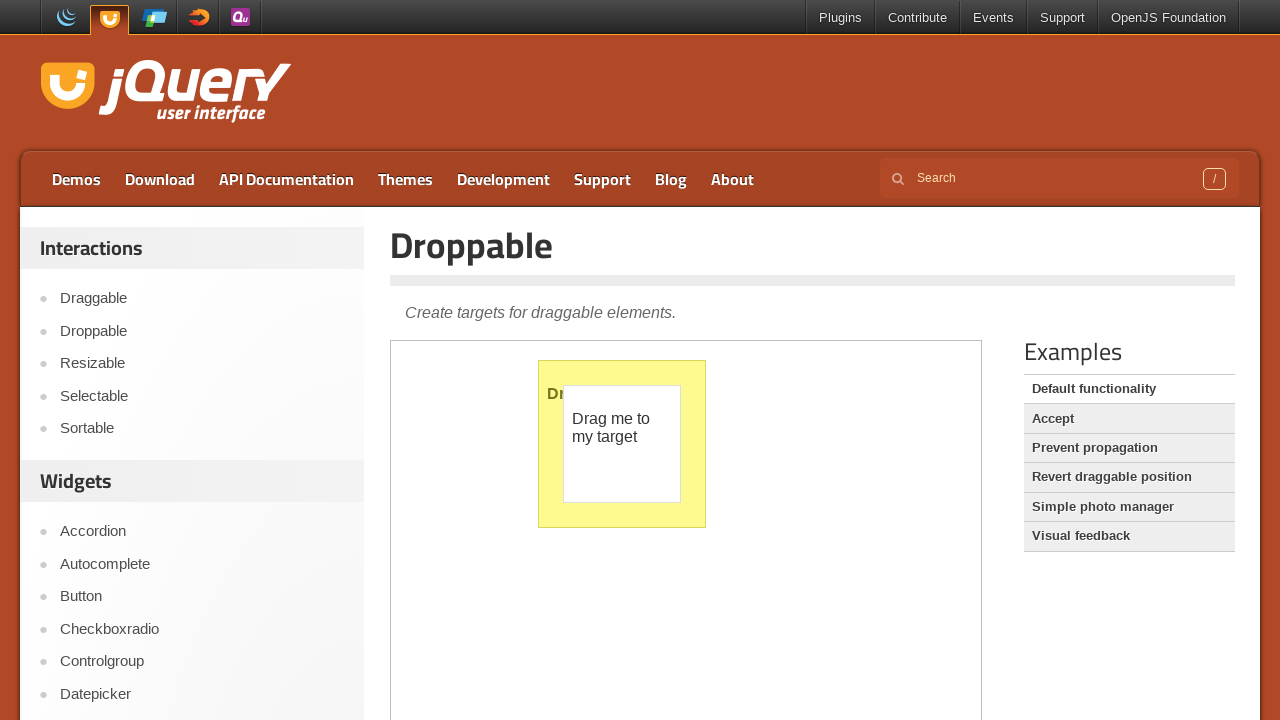

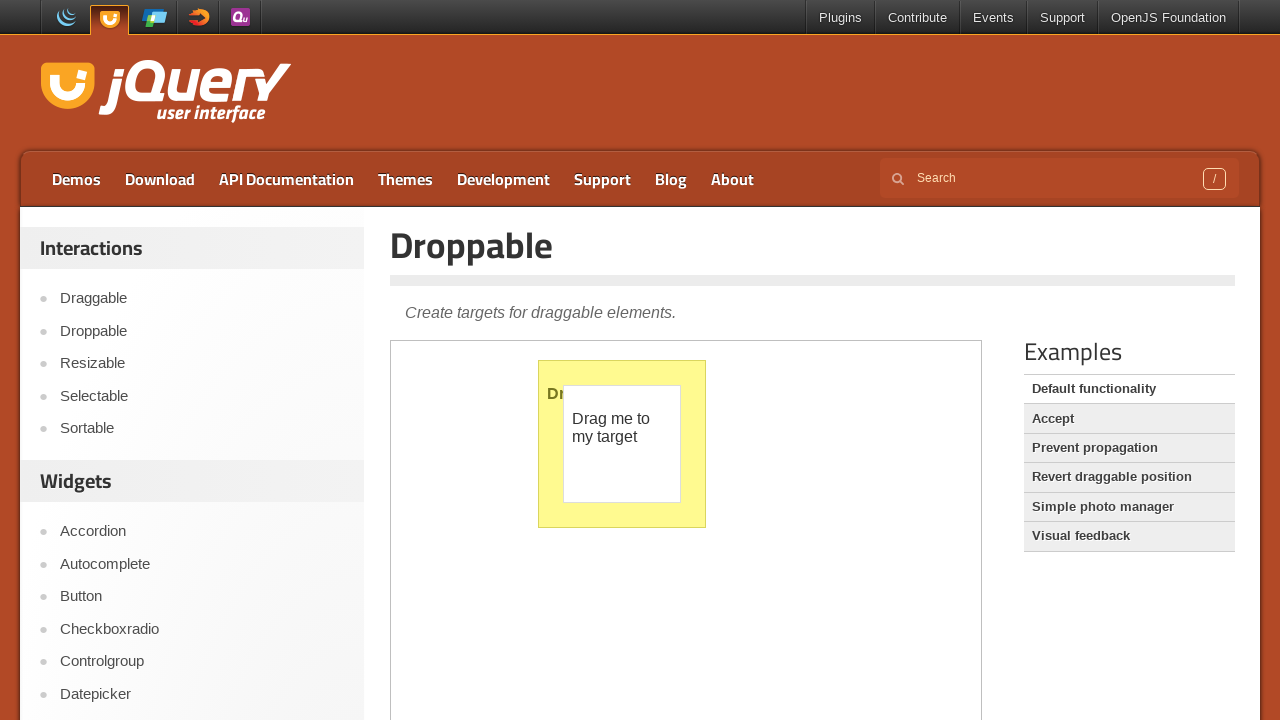